Navigates to iLovePDF's PDF to Word conversion page and clicks the file picker button to initiate file selection

Starting URL: https://www.ilovepdf.com/pdf_to_word

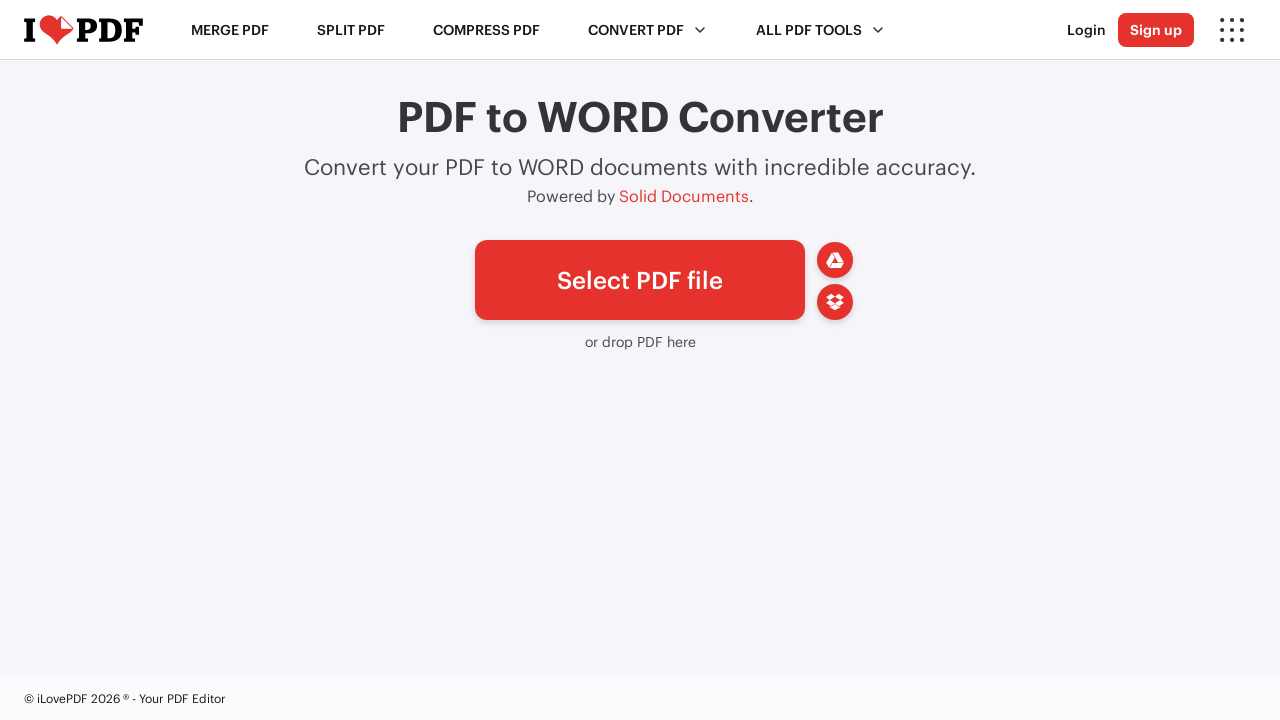

Navigated to iLovePDF PDF to Word conversion page
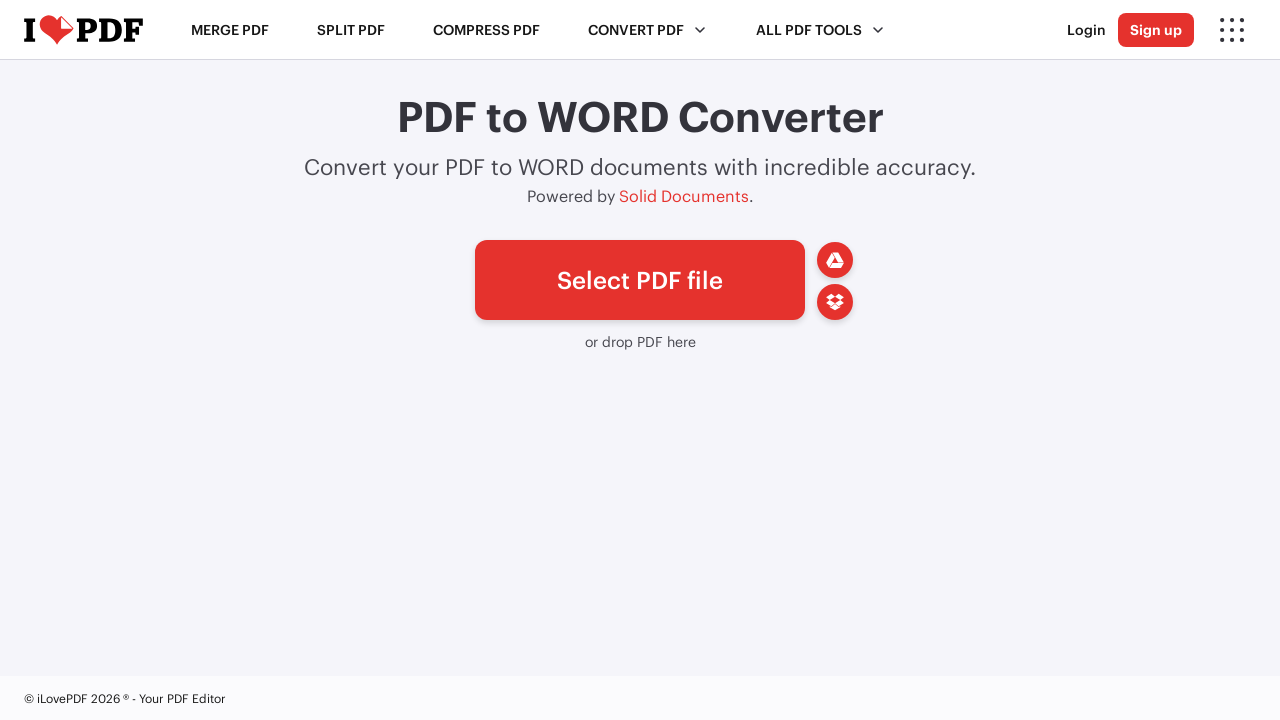

File picker button is visible and ready
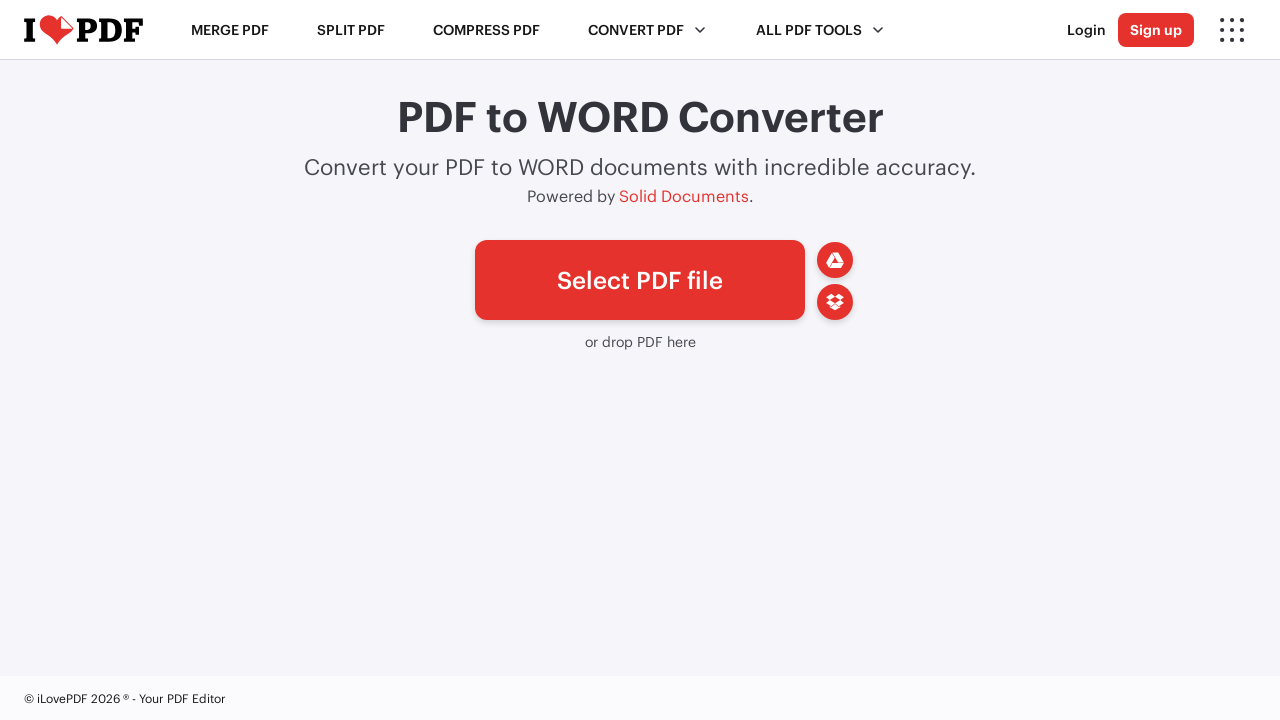

Clicked the file picker button to initiate file selection at (640, 280) on #pickfiles
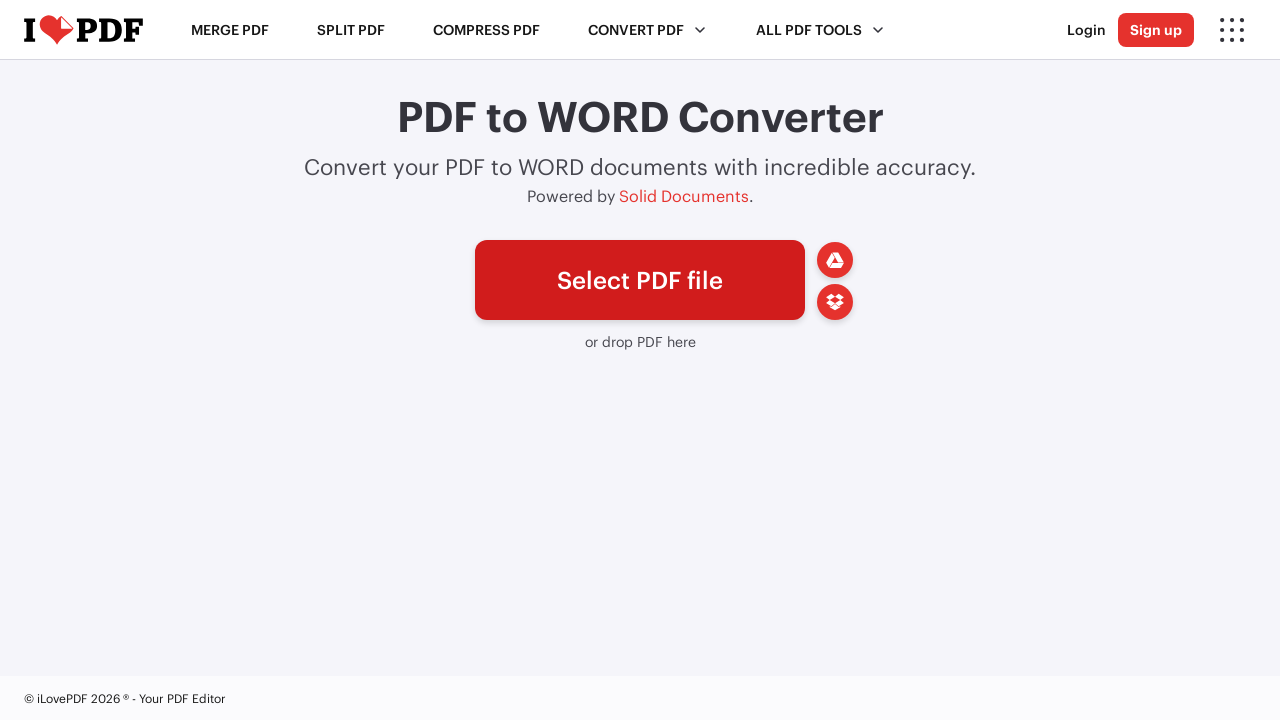

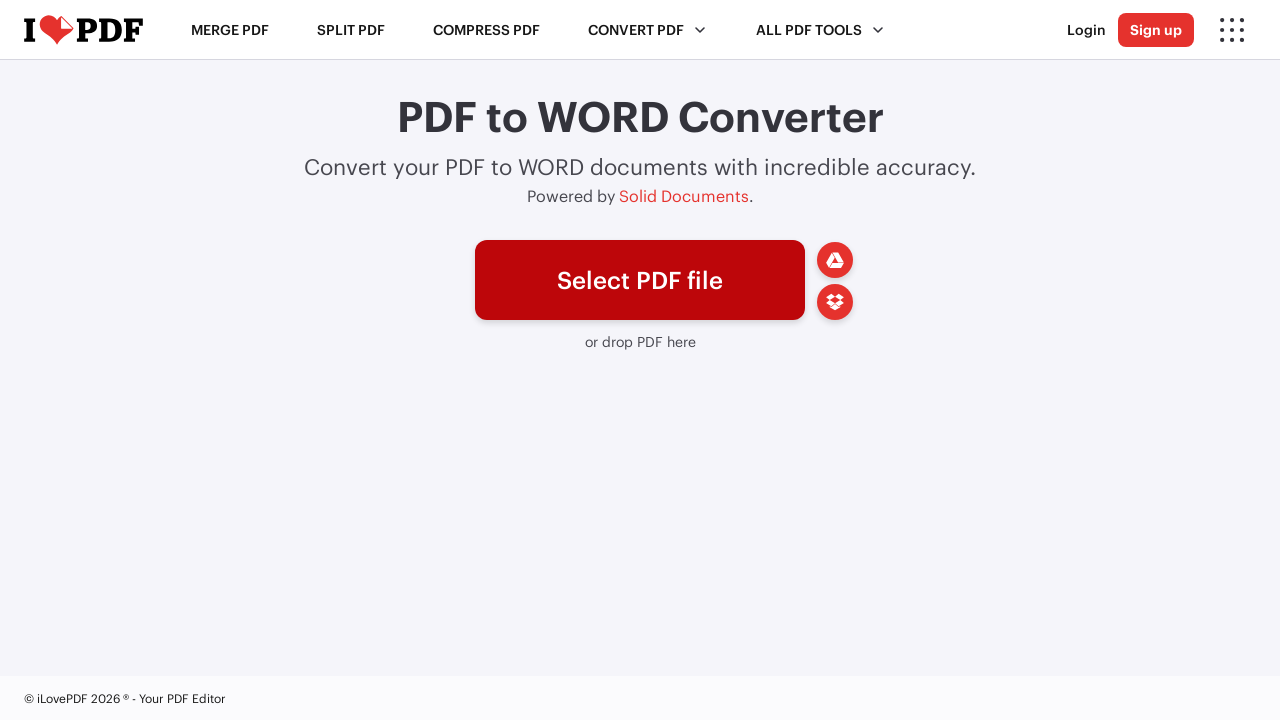